Tests hyperlink functionality by navigating through dashboard links, checking for broken links, and verifying duplicate links on a test page

Starting URL: https://www.leafground.com/link.xhtml

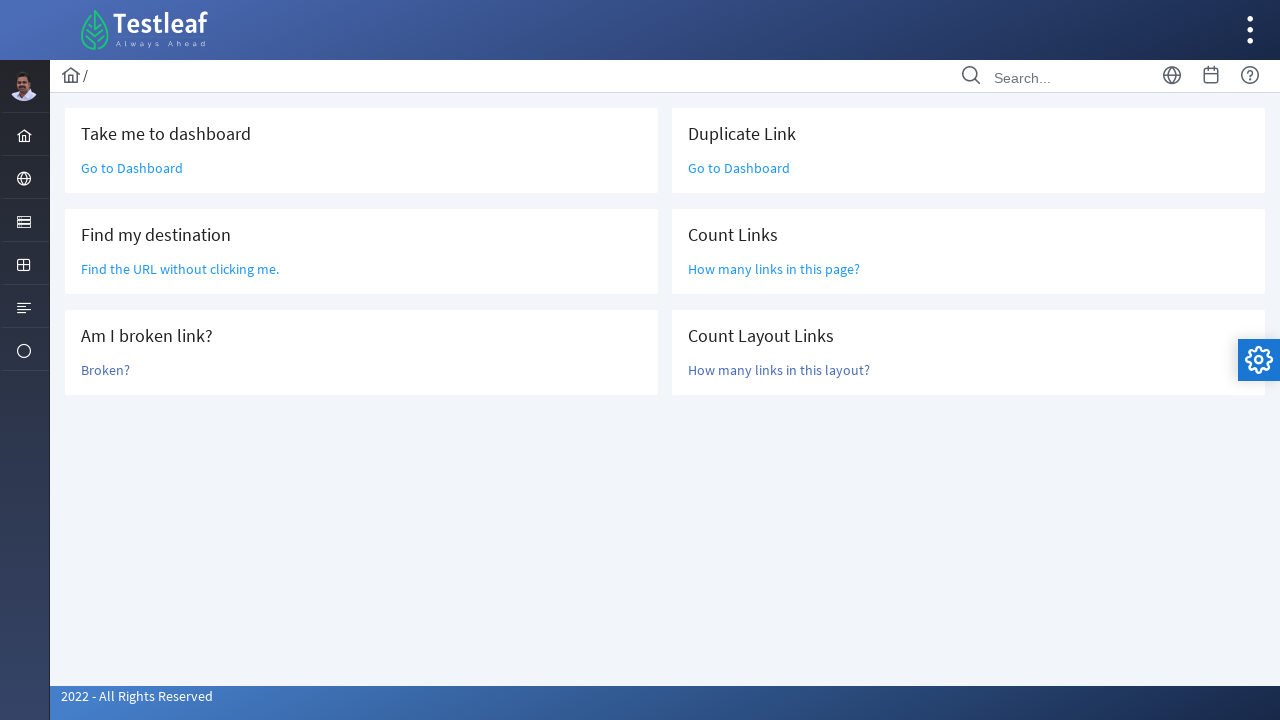

Clicked 'Go to Dashboard' link to navigate to dashboard at (132, 168) on xpath=//h5[text()='Take me to dashboard']/following::a[text()='Go to Dashboard']
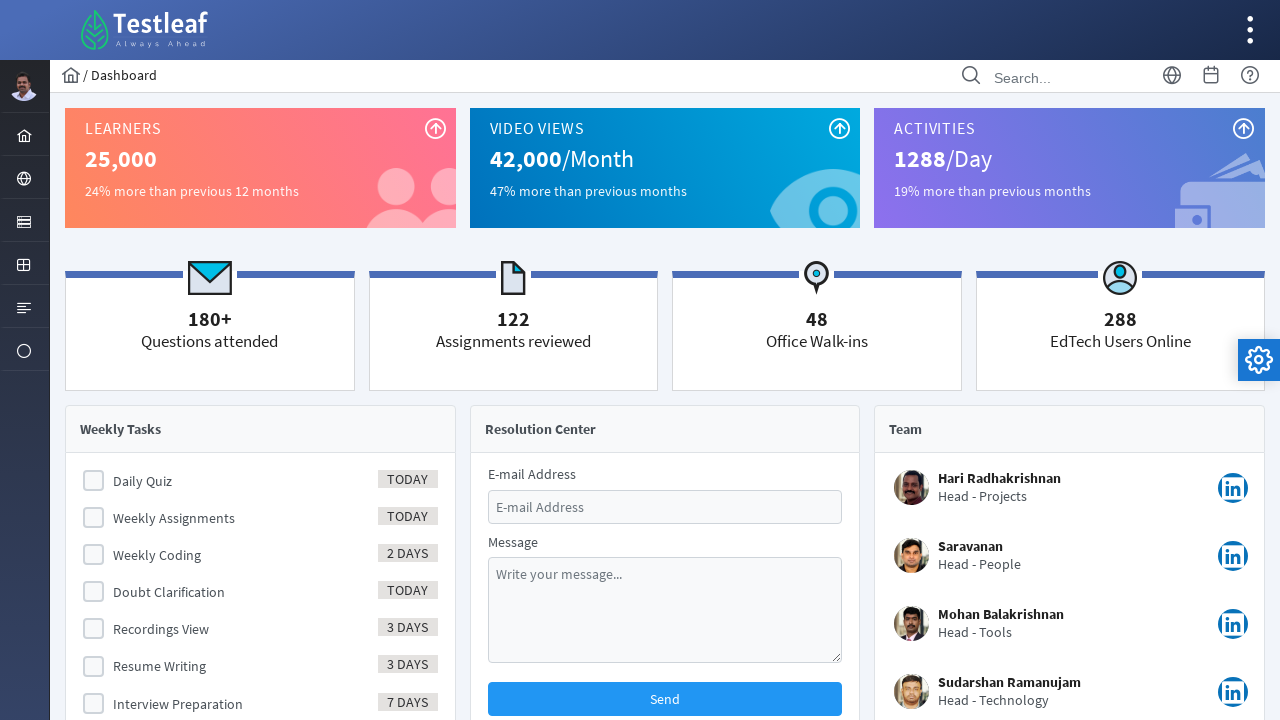

Clicked 'Element' menu item in navigation at (24, 220) on xpath=//span[text()='Element']/ancestor::a
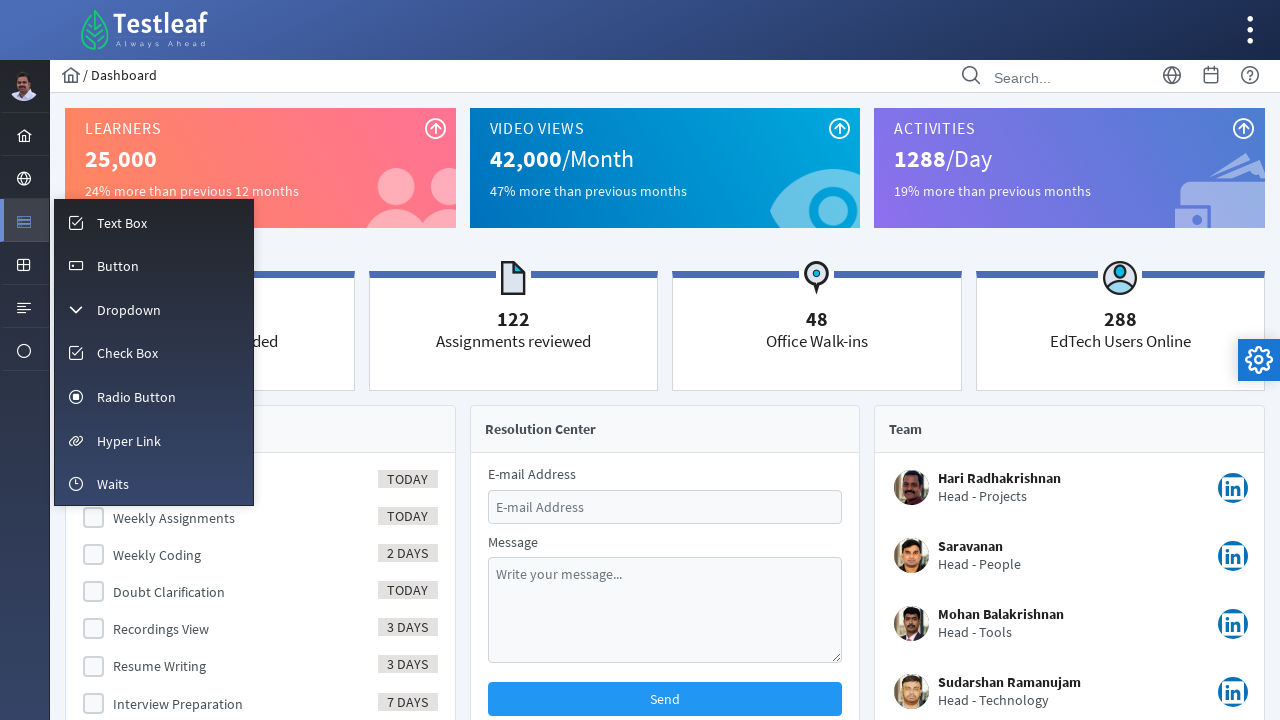

Clicked 'Hyper Link' submenu to access link testing section at (129, 441) on xpath=//span[text()='Hyper Link']
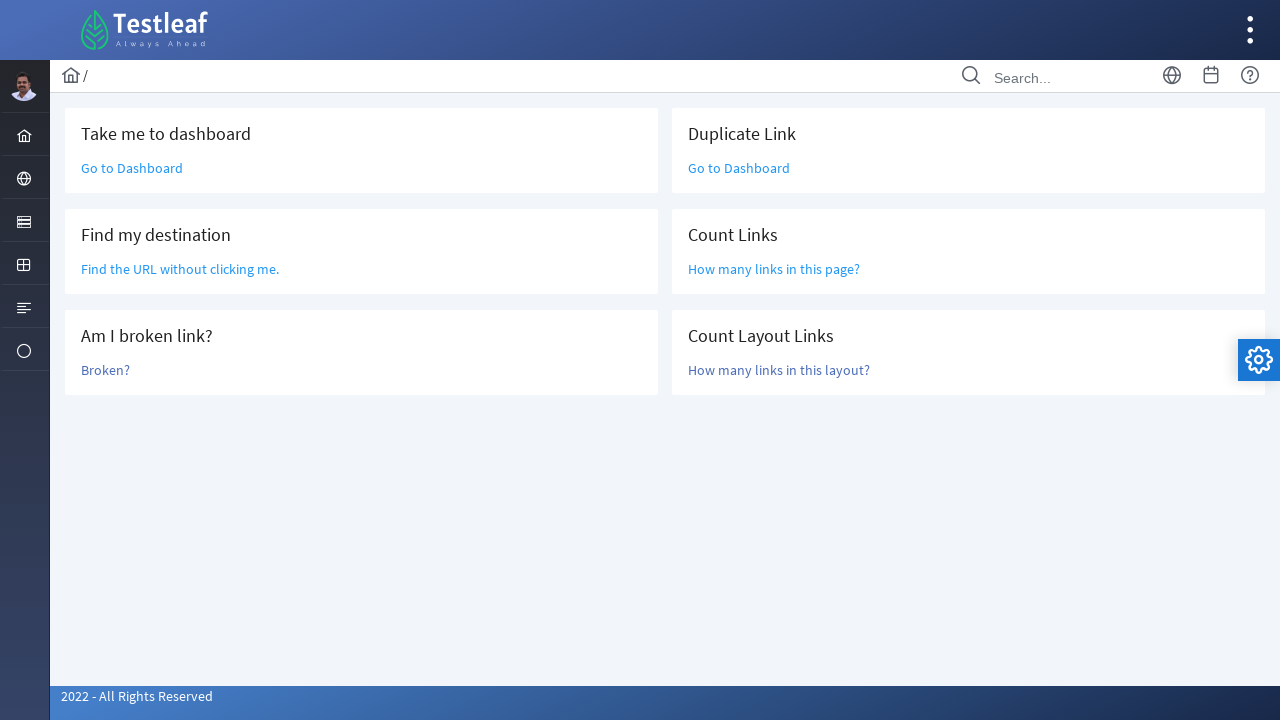

Located broken link element for verification
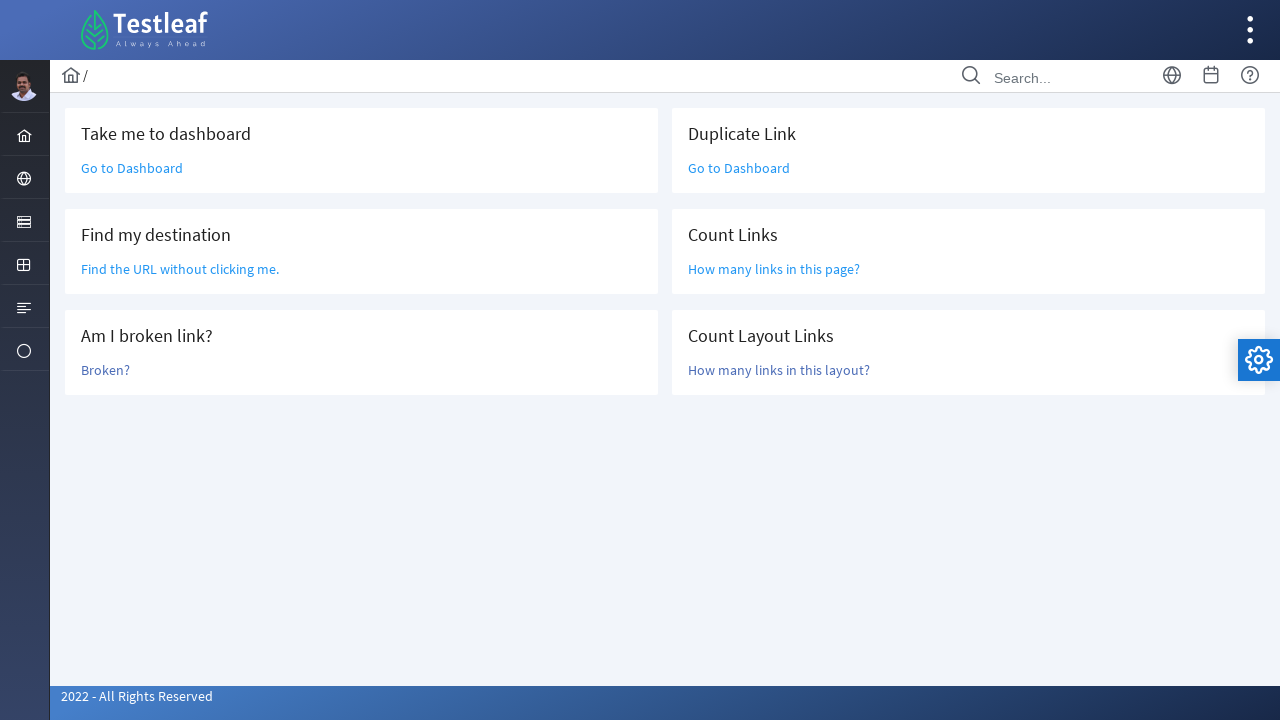

Located all 'Go to Dashboard' links on the page
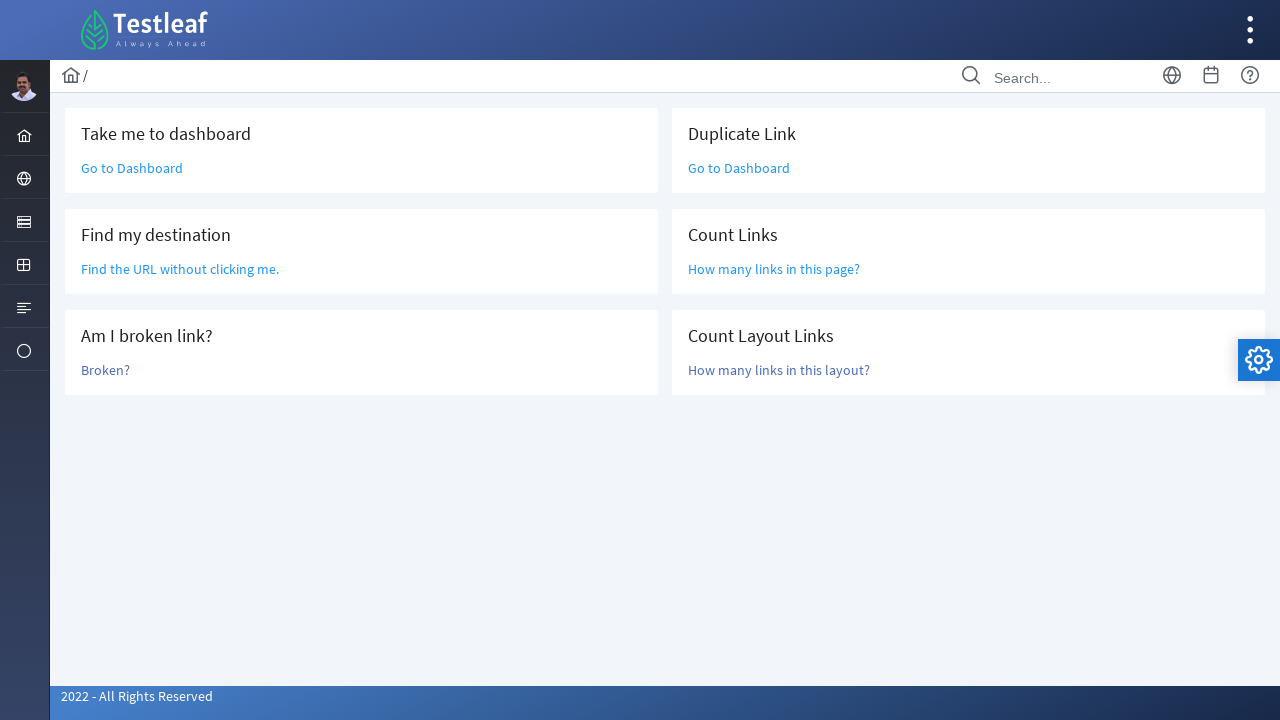

Counted dashboard links: 2 link(s) found
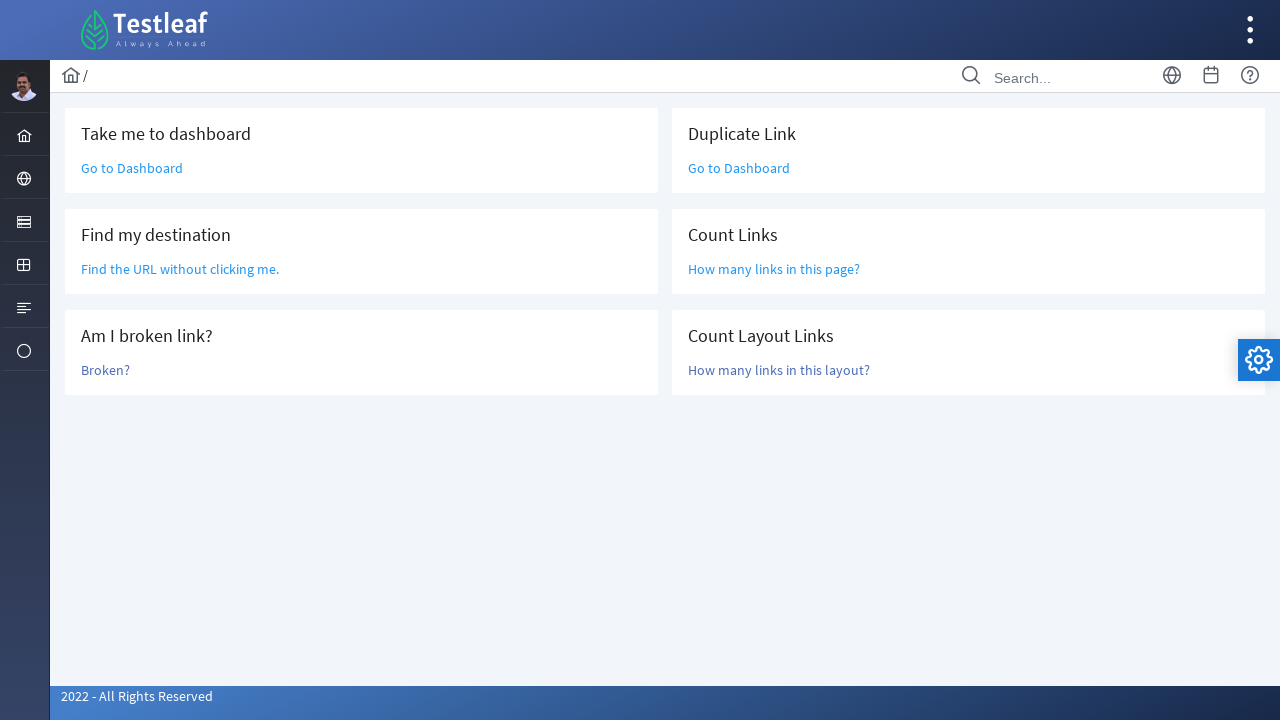

Verified that the dashboard link is duplicate
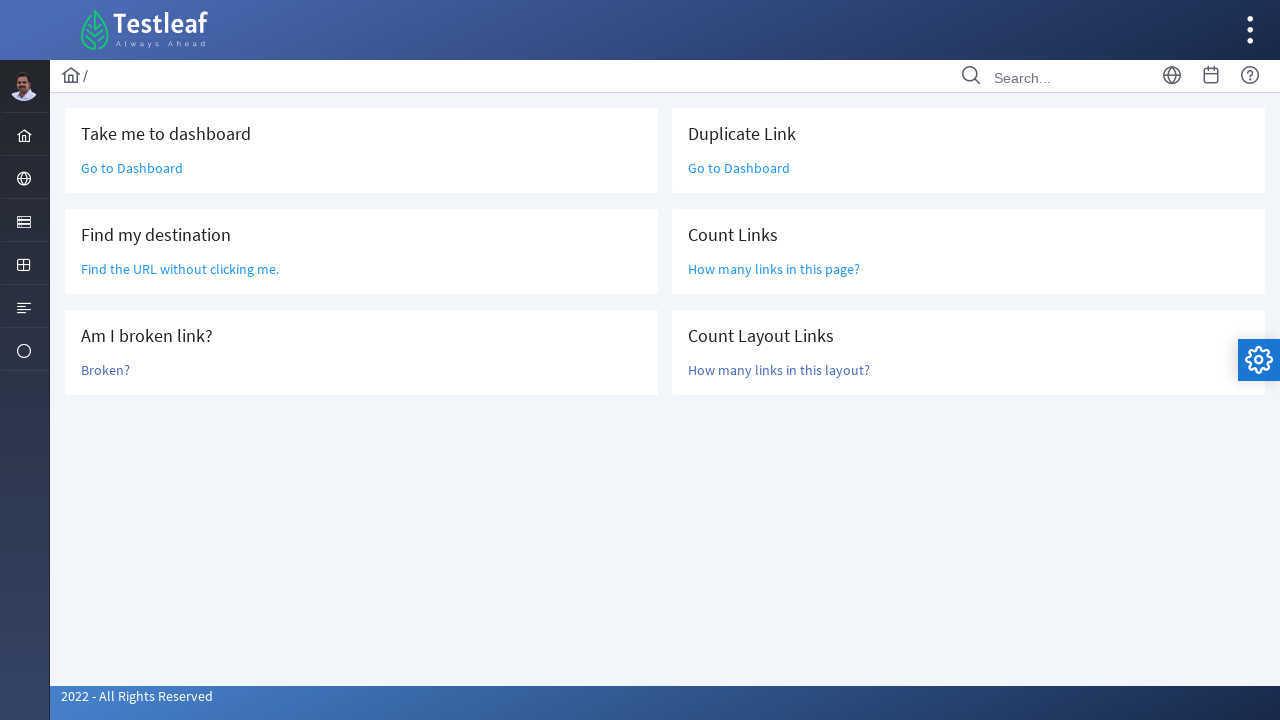

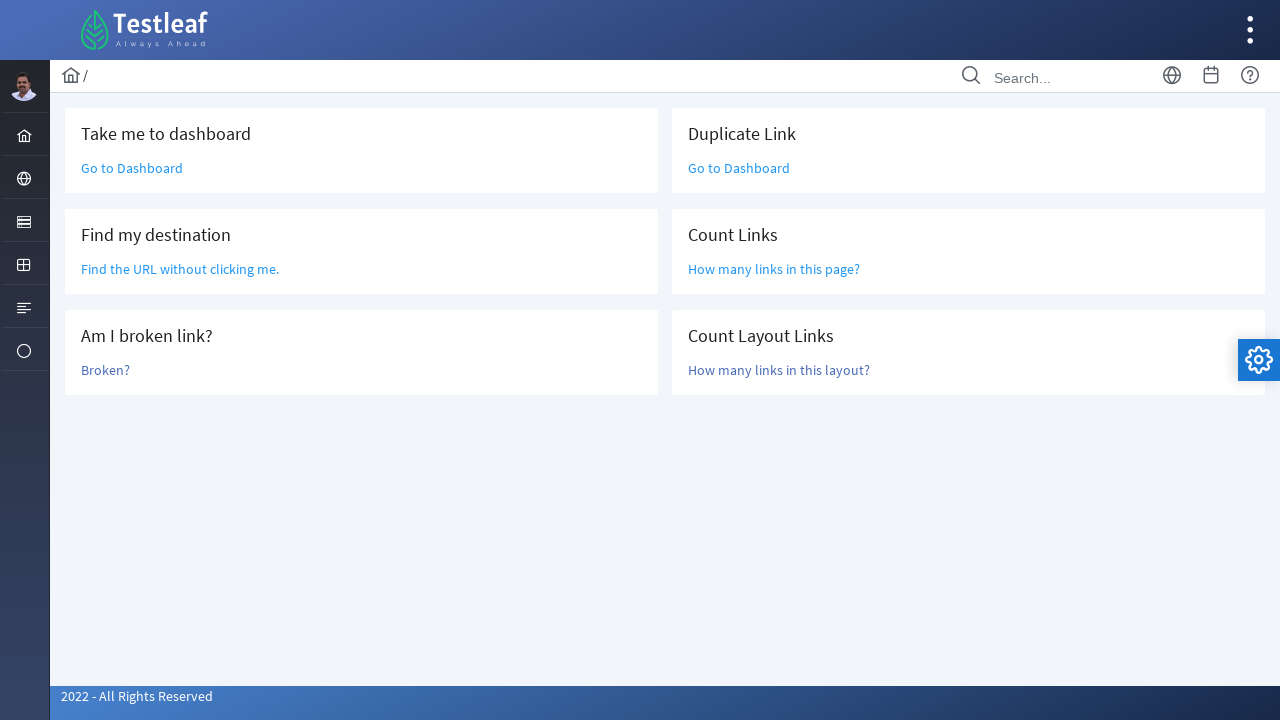